Tests drag and drop functionality on the jQuery UI droppable demo page by dragging an element onto a drop target and verifying the drop was successful.

Starting URL: https://jqueryui.com/droppable/

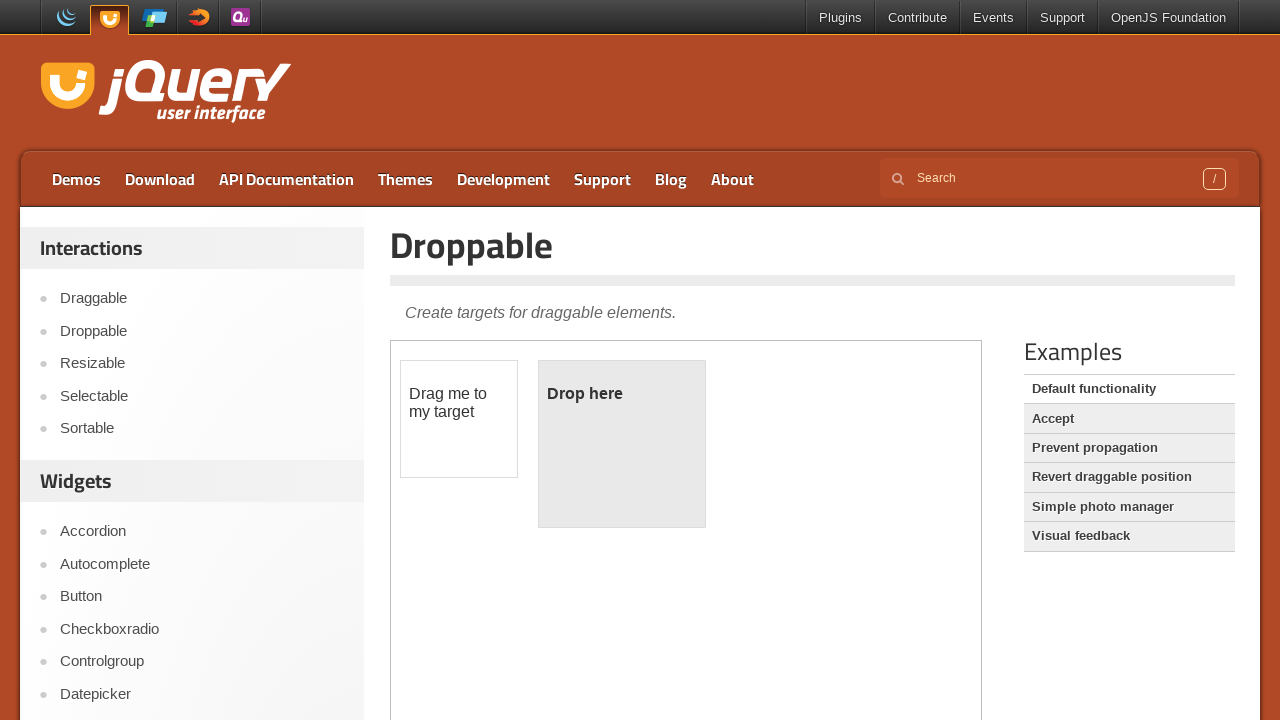

Navigated to jQuery UI droppable demo page
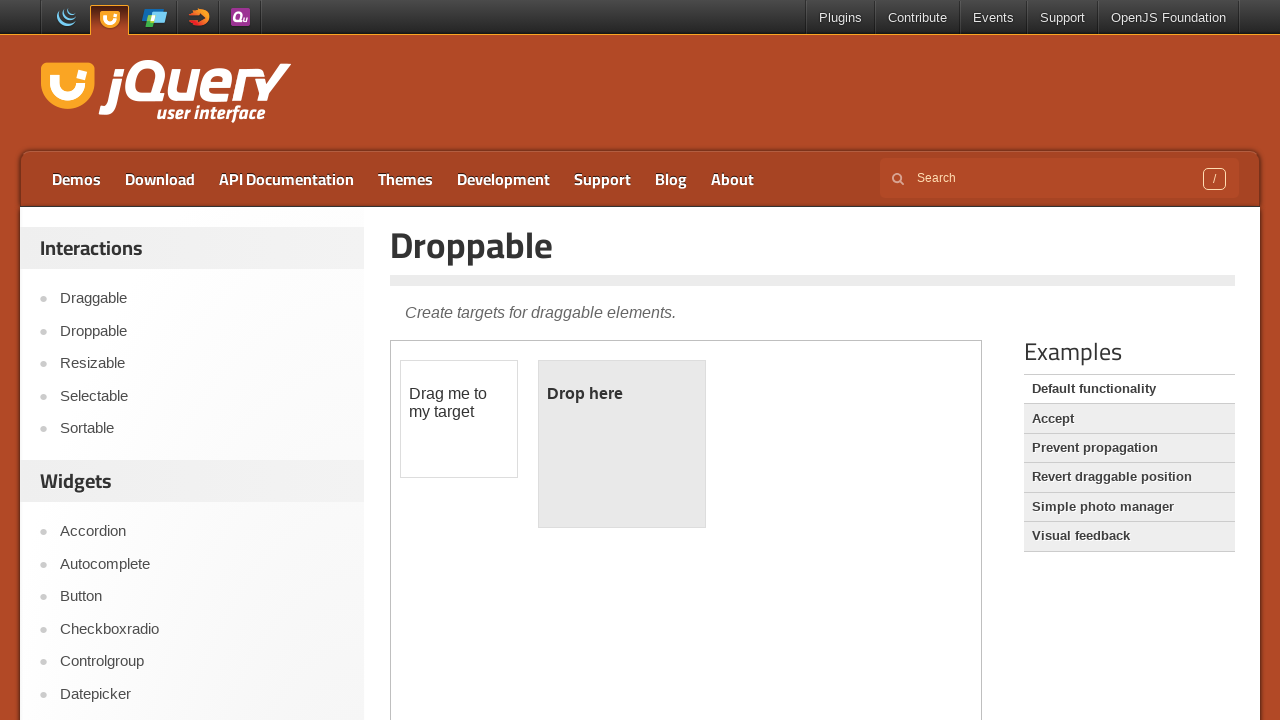

Located the iframe containing the drag and drop demo
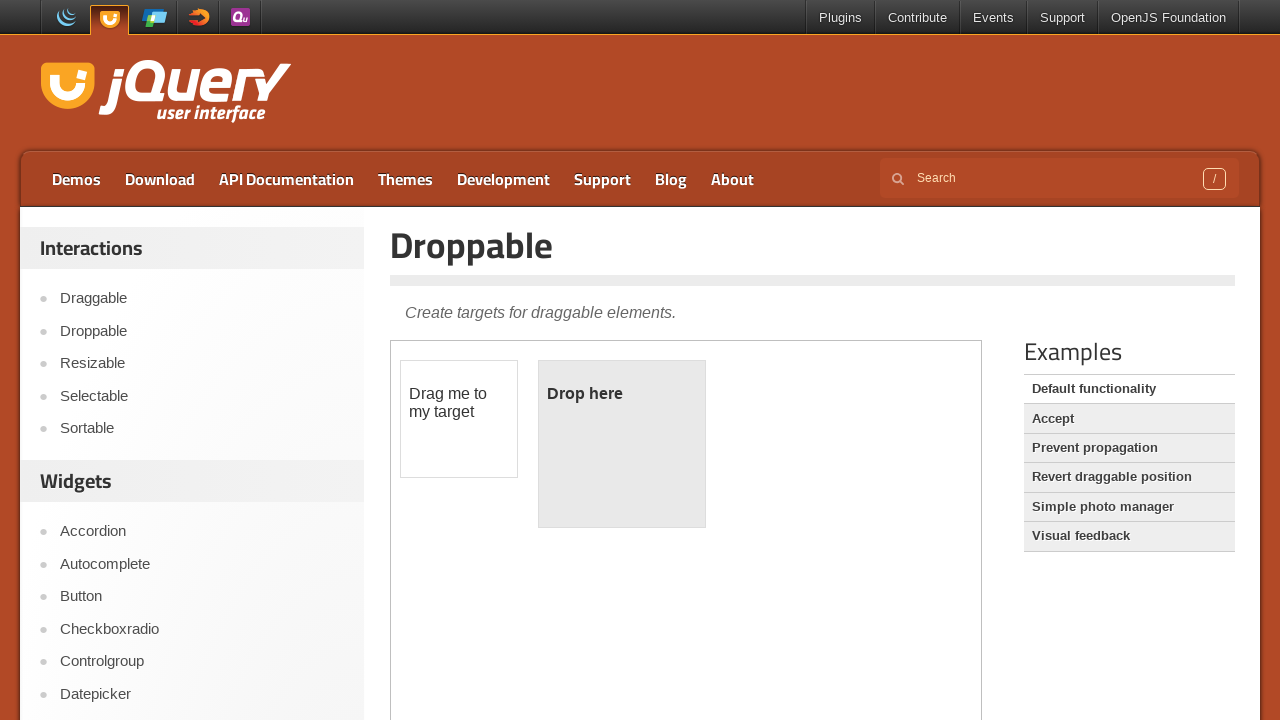

Located the draggable element
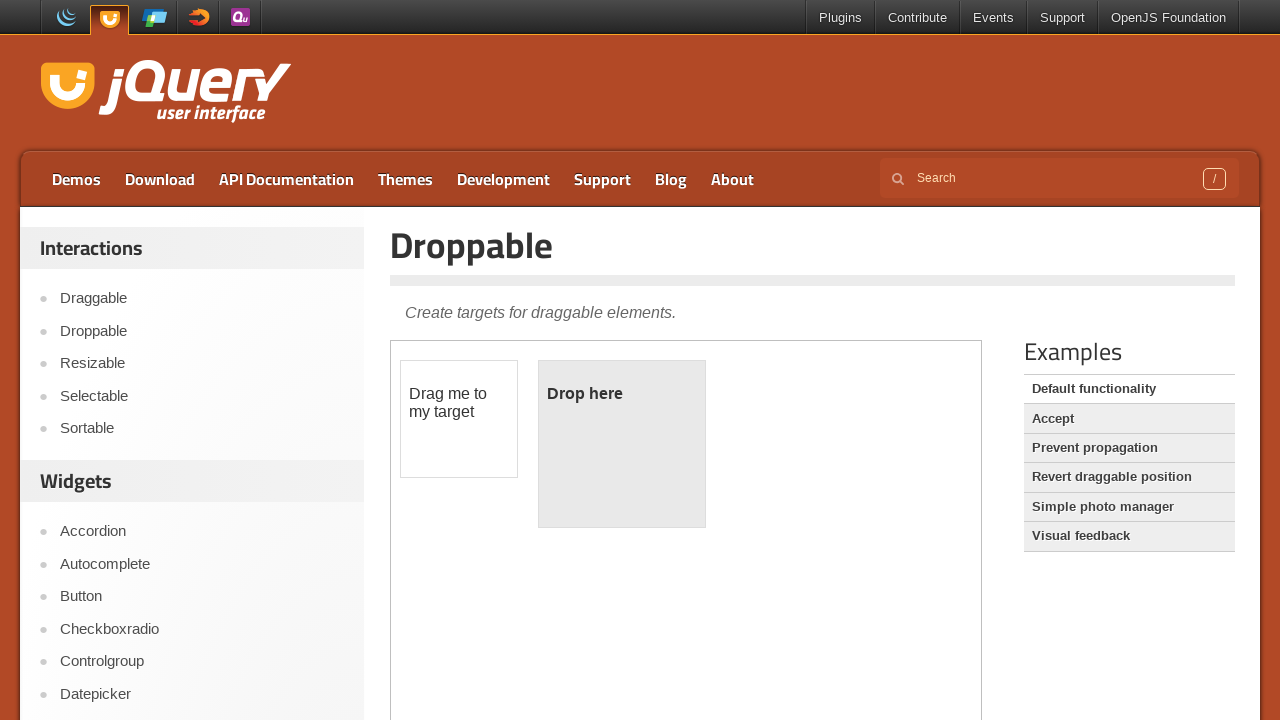

Located the droppable target element
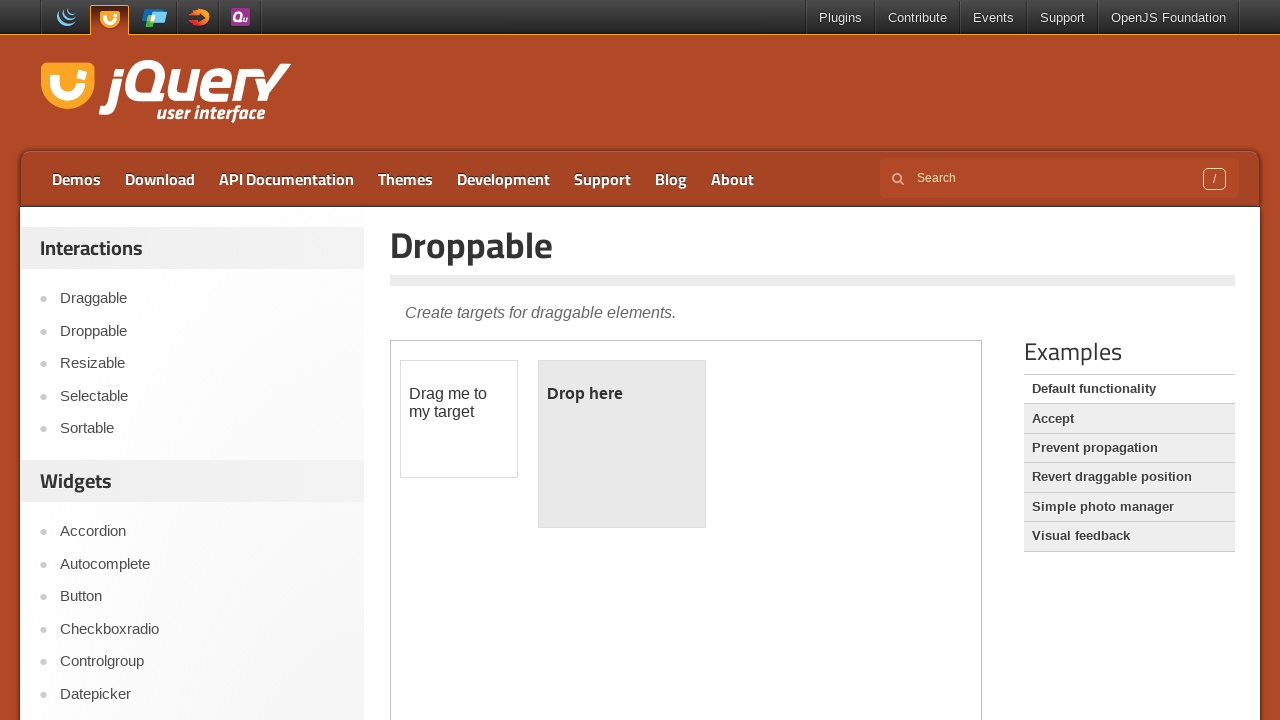

Dragged the draggable element onto the droppable target at (622, 444)
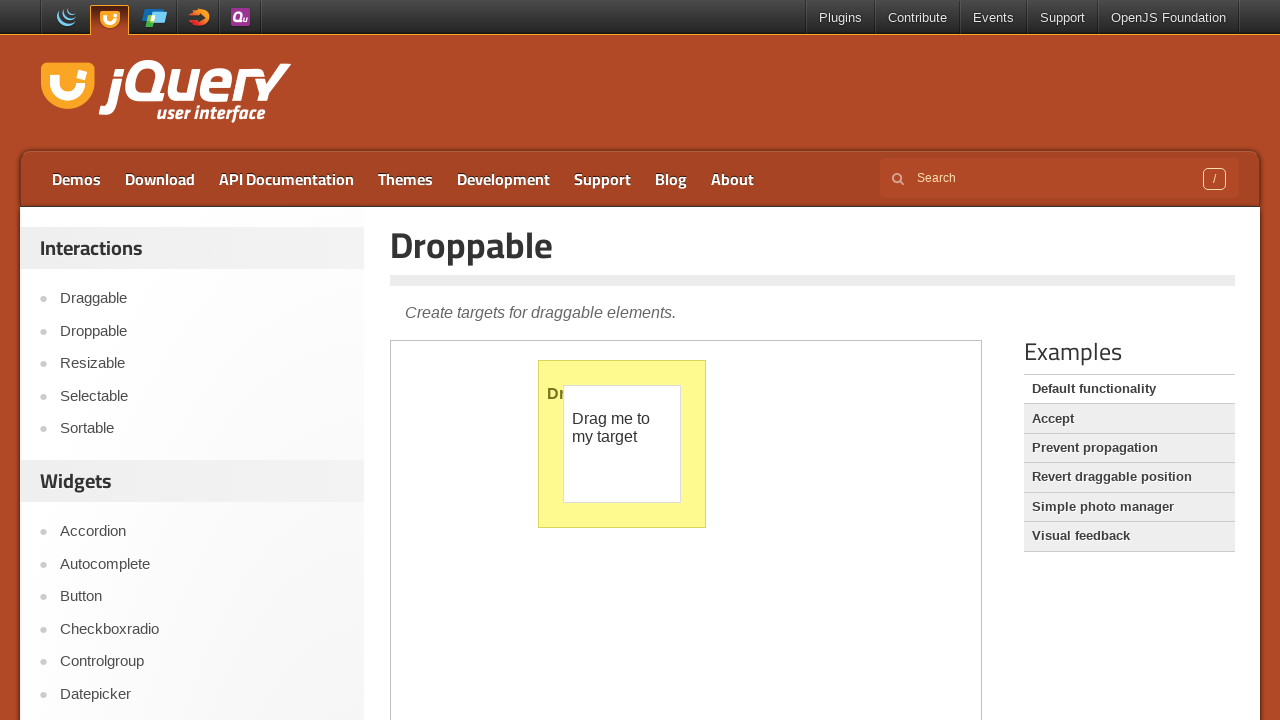

Verified that drop was successful - droppable element now shows 'Dropped!' text
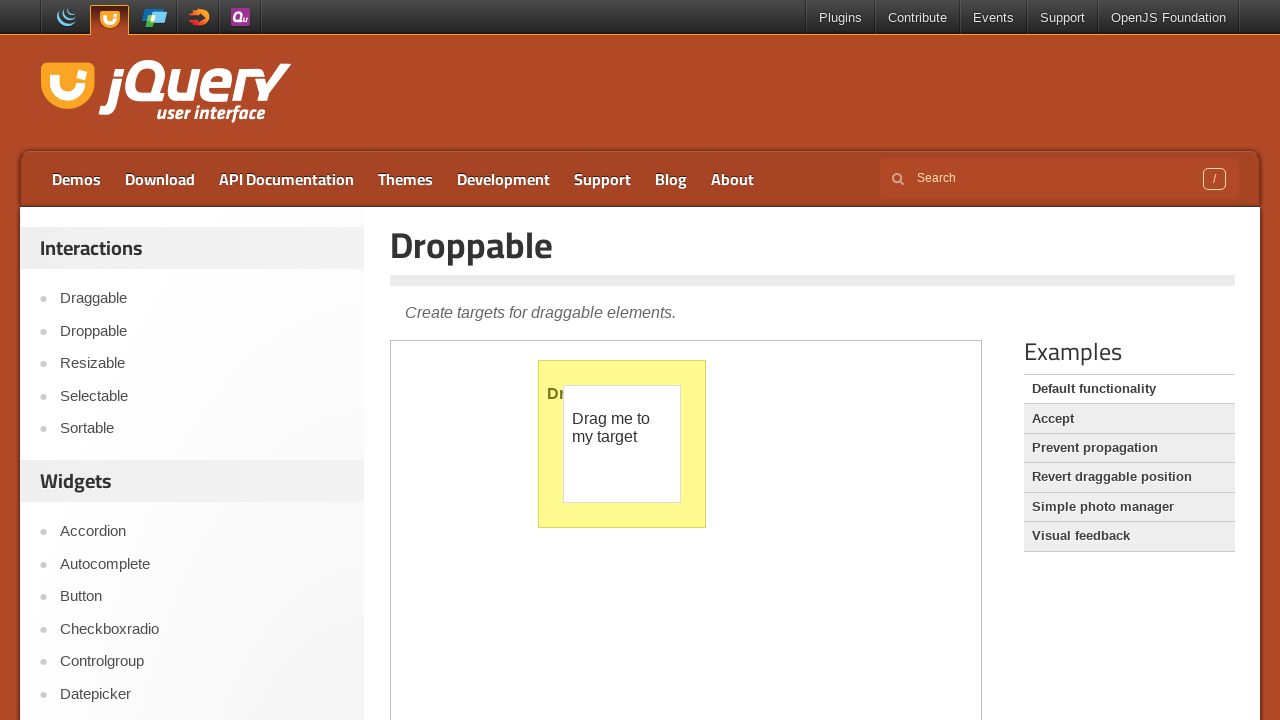

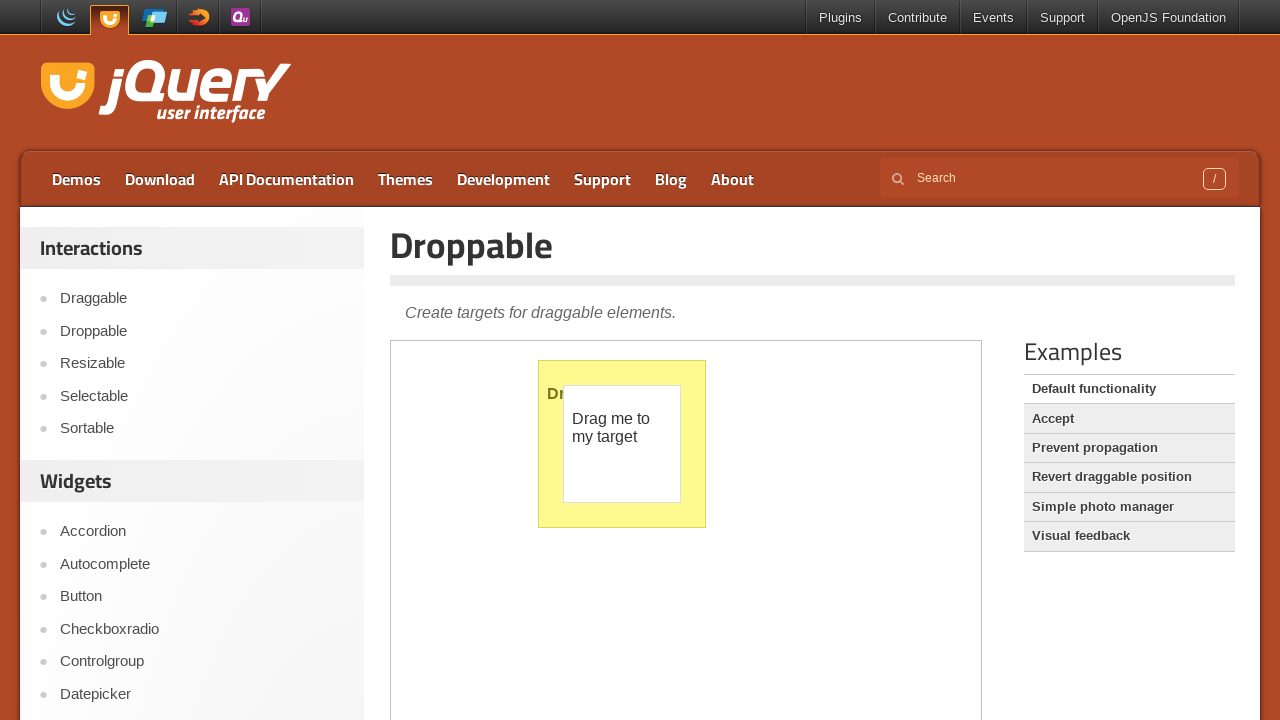